Tests password field with mixed case, special characters and numbers at length greater than 10

Starting URL: https://buggy.justtestit.org/register

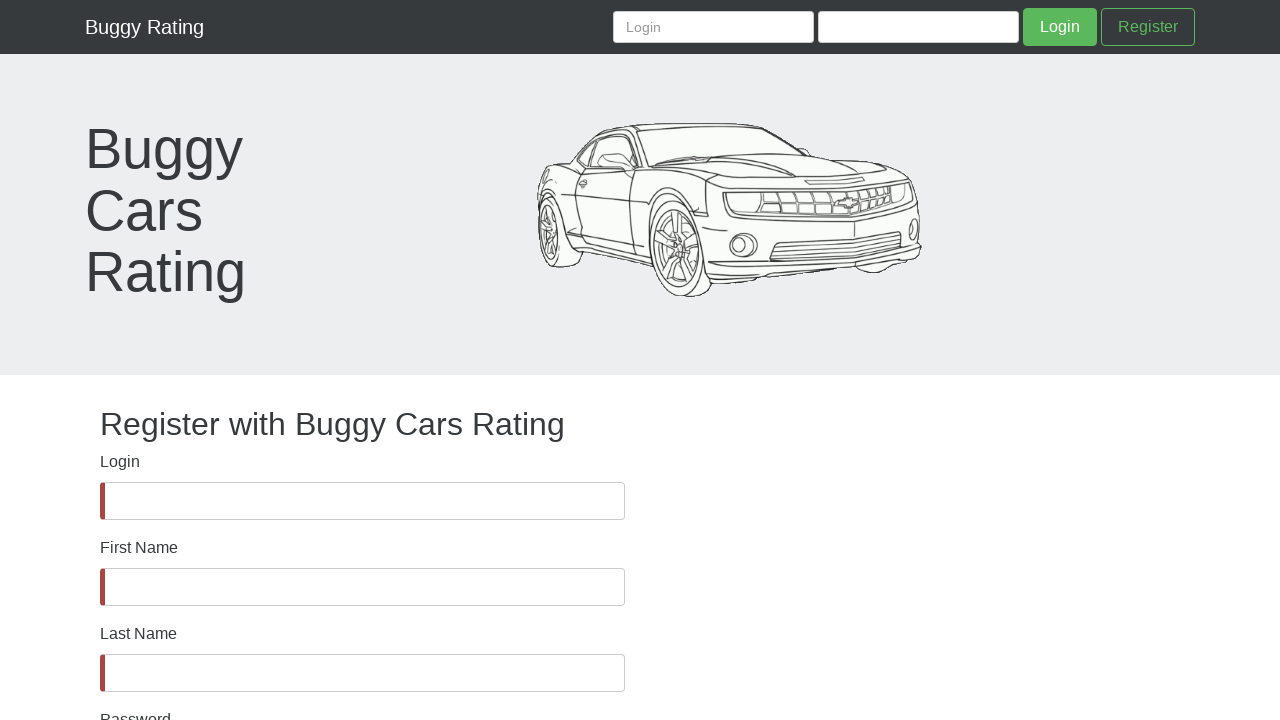

Password field became visible
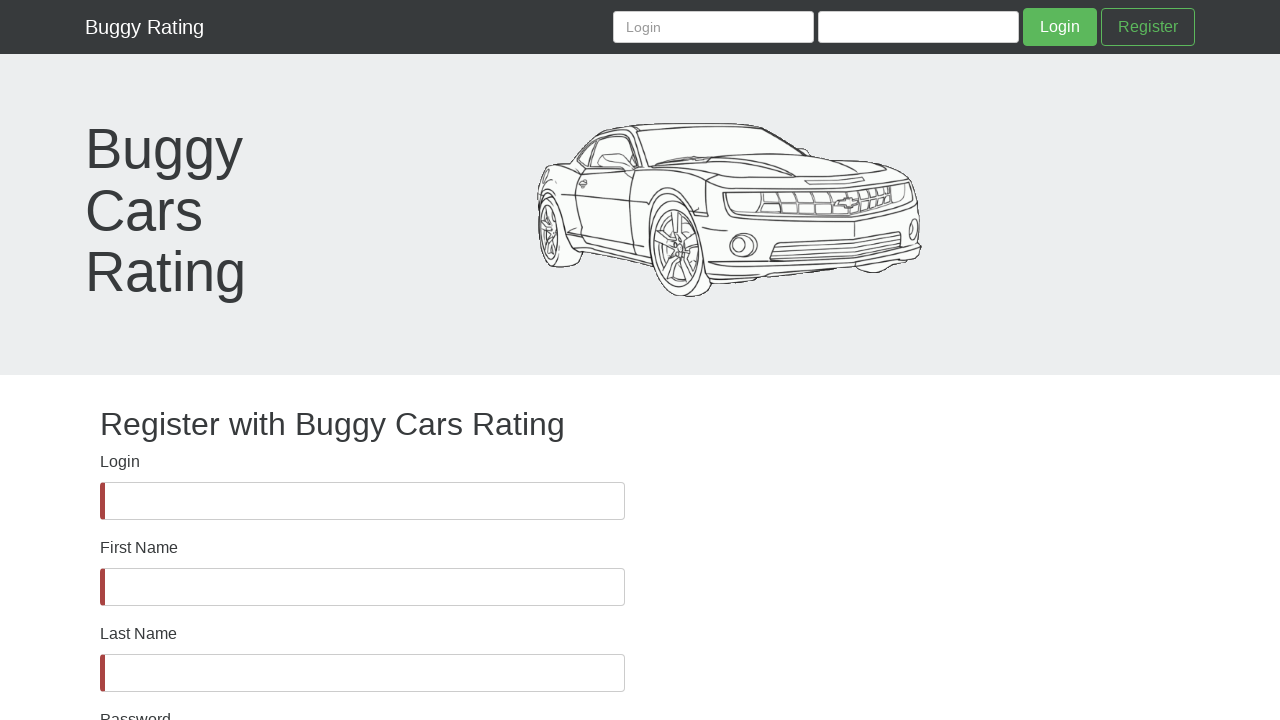

Filled password field with mixed case, special characters and numbers (length > 10): 'jnfDHEU!@1fbrfiurJNRNUR!@#$%^&*787282' on #password
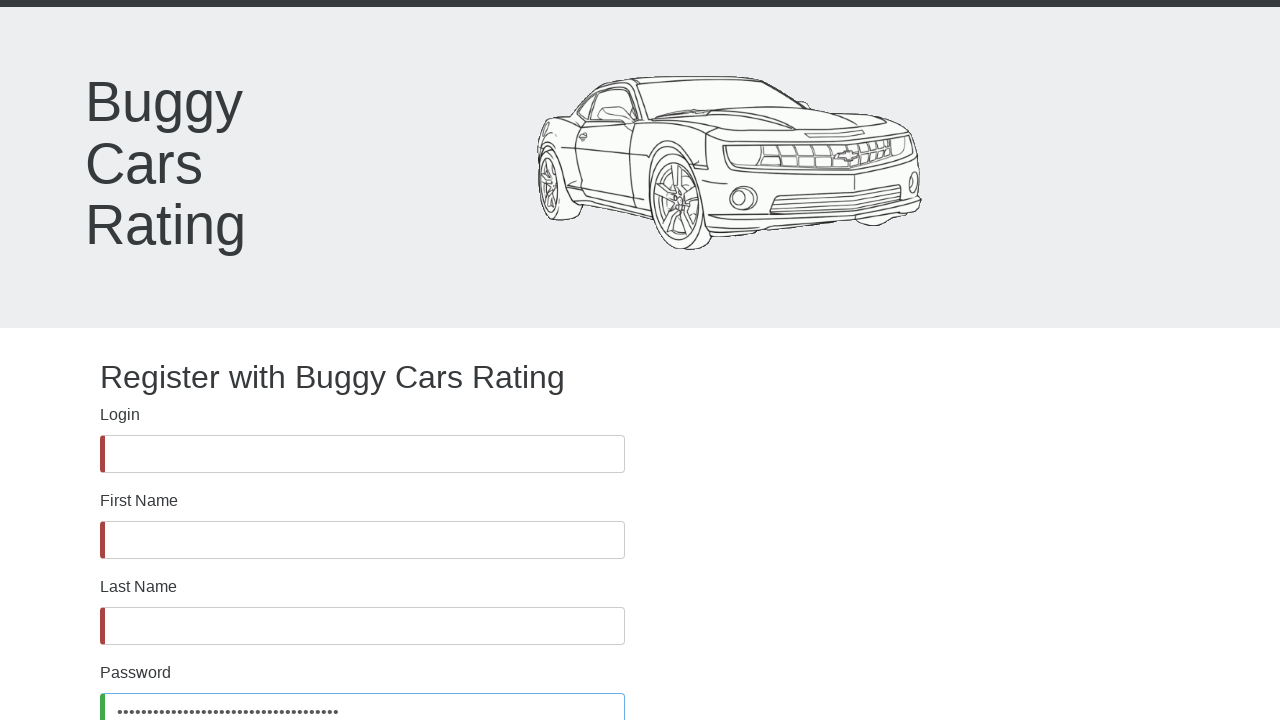

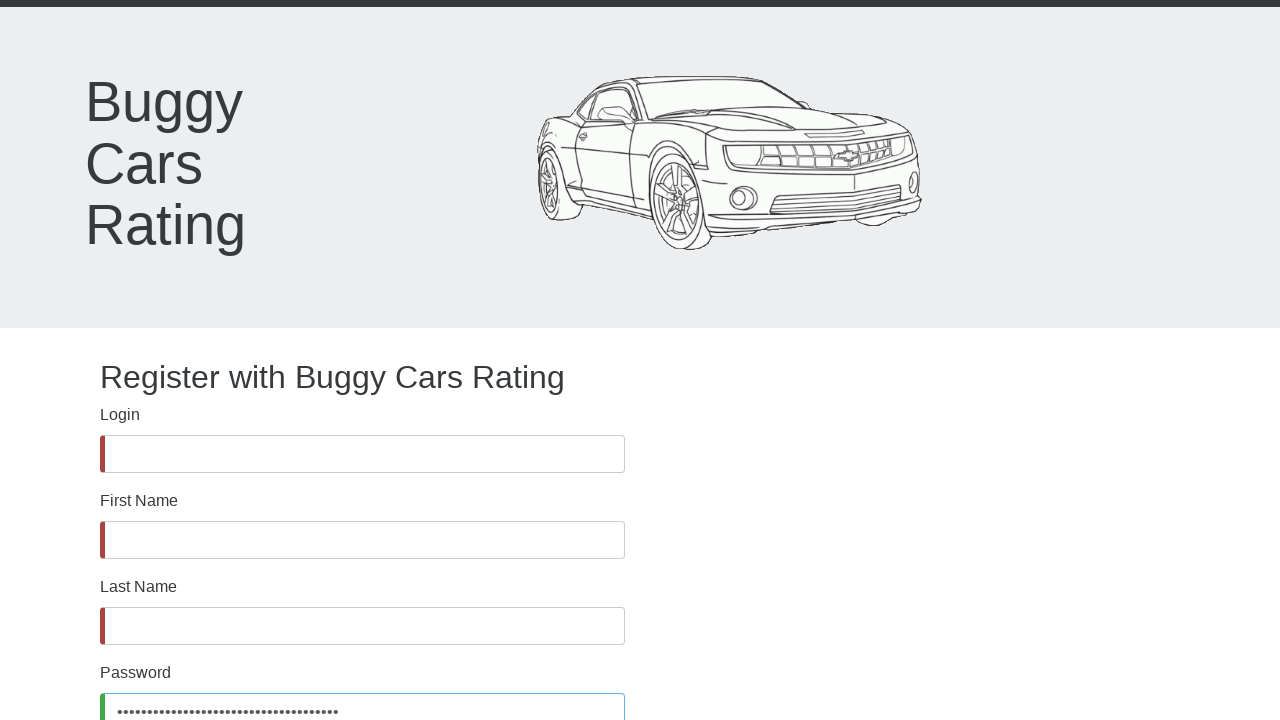